Tests clicking on a "Default" link on the Bootswatch default theme page

Starting URL: https://bootswatch.com/default/

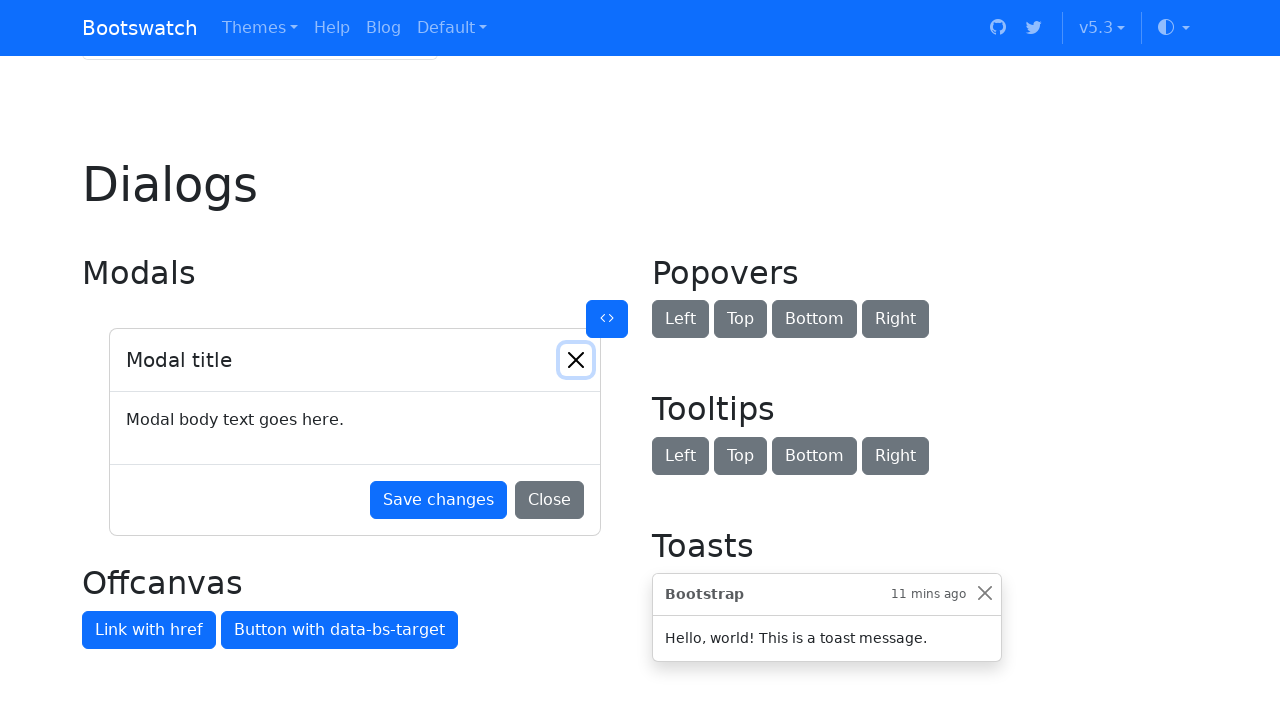

Navigated to Bootswatch default theme page
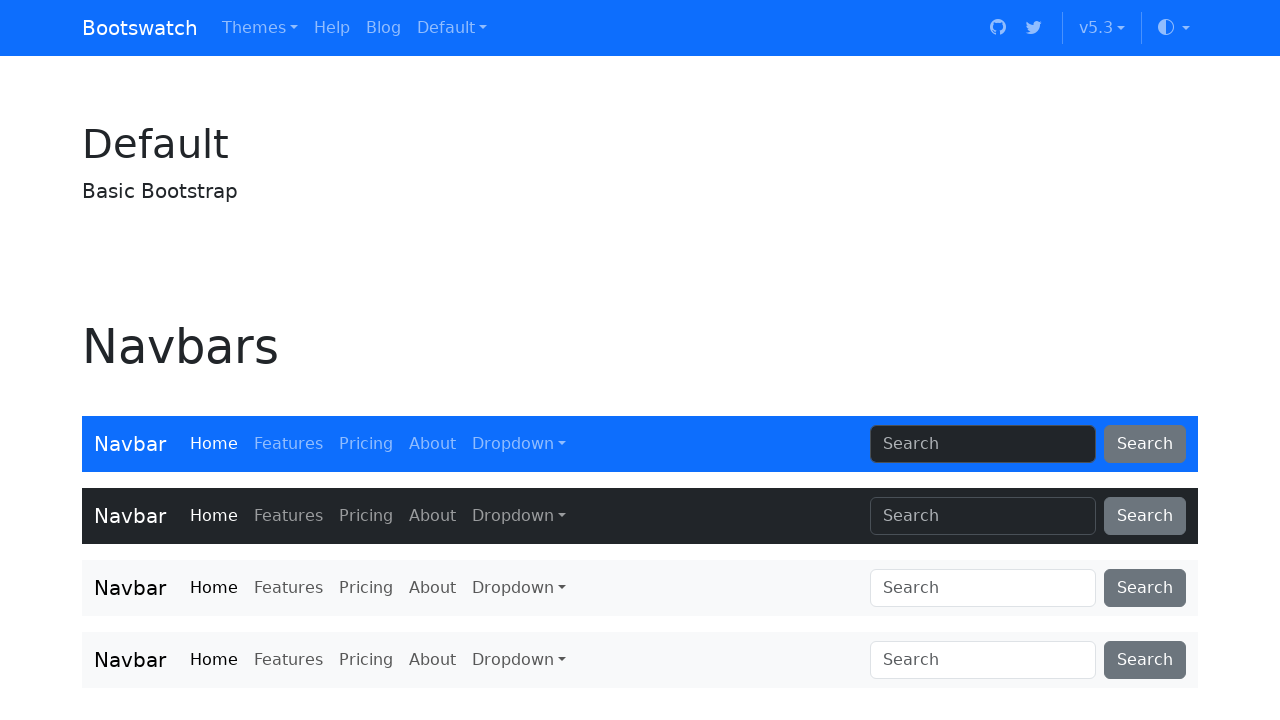

Clicked on the 'Default' link at (452, 28) on internal:role=link[name="Default"i]
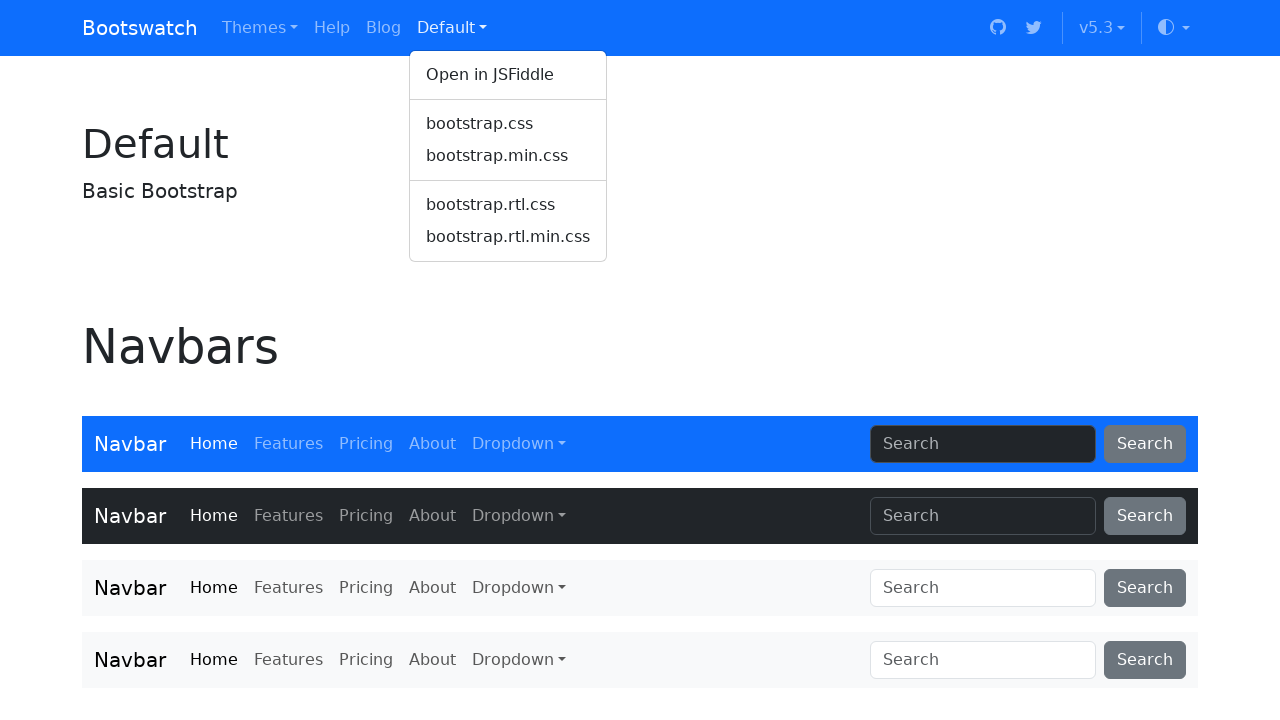

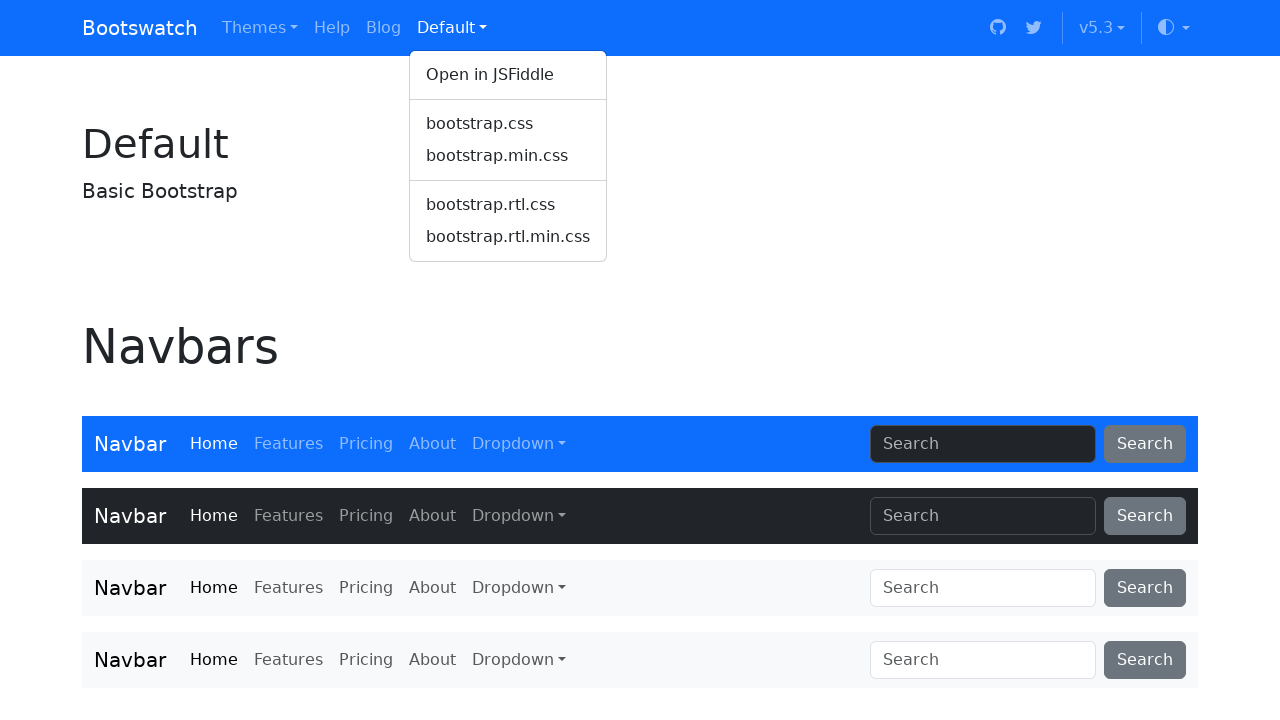